Tests an e-commerce practice site by searching for products containing "ca", verifying 4 products are displayed, adding items to cart by clicking ADD TO CART buttons (including one specifically for "Cashews"), and verifying the brand logo text.

Starting URL: https://rahulshettyacademy.com/seleniumPractise/#/

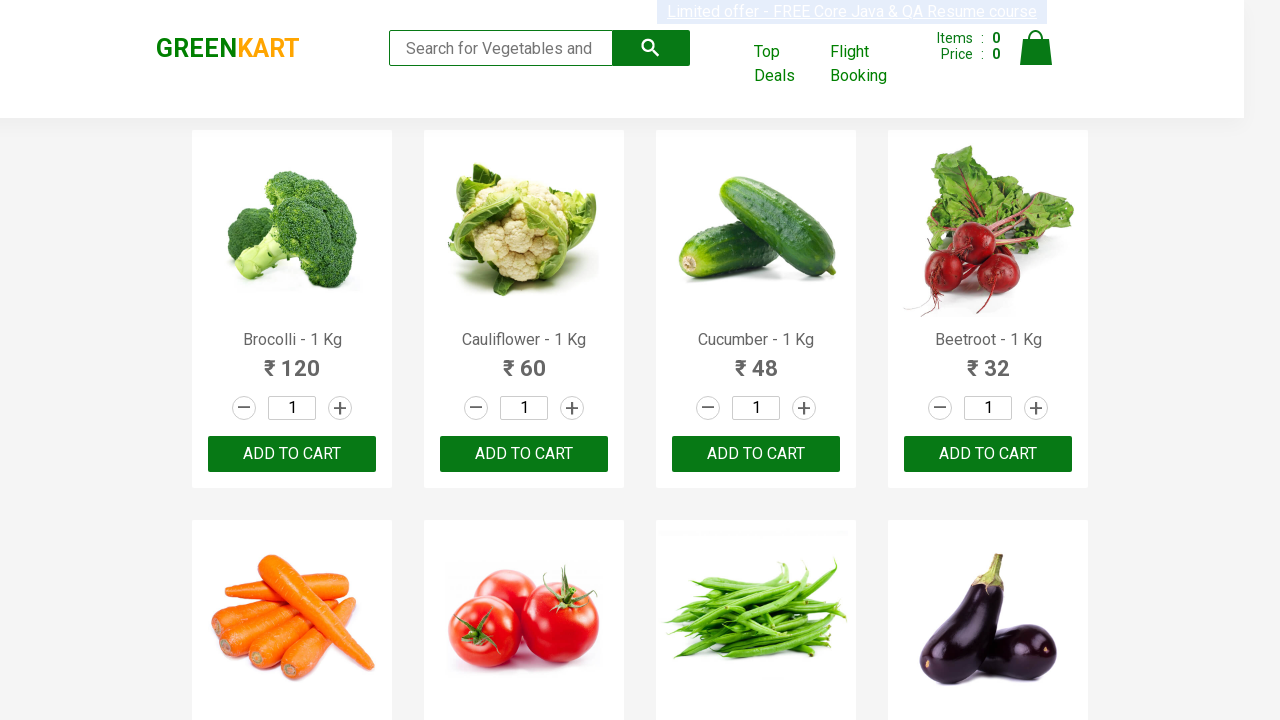

Typed 'ca' in the search box on input.search-keyword
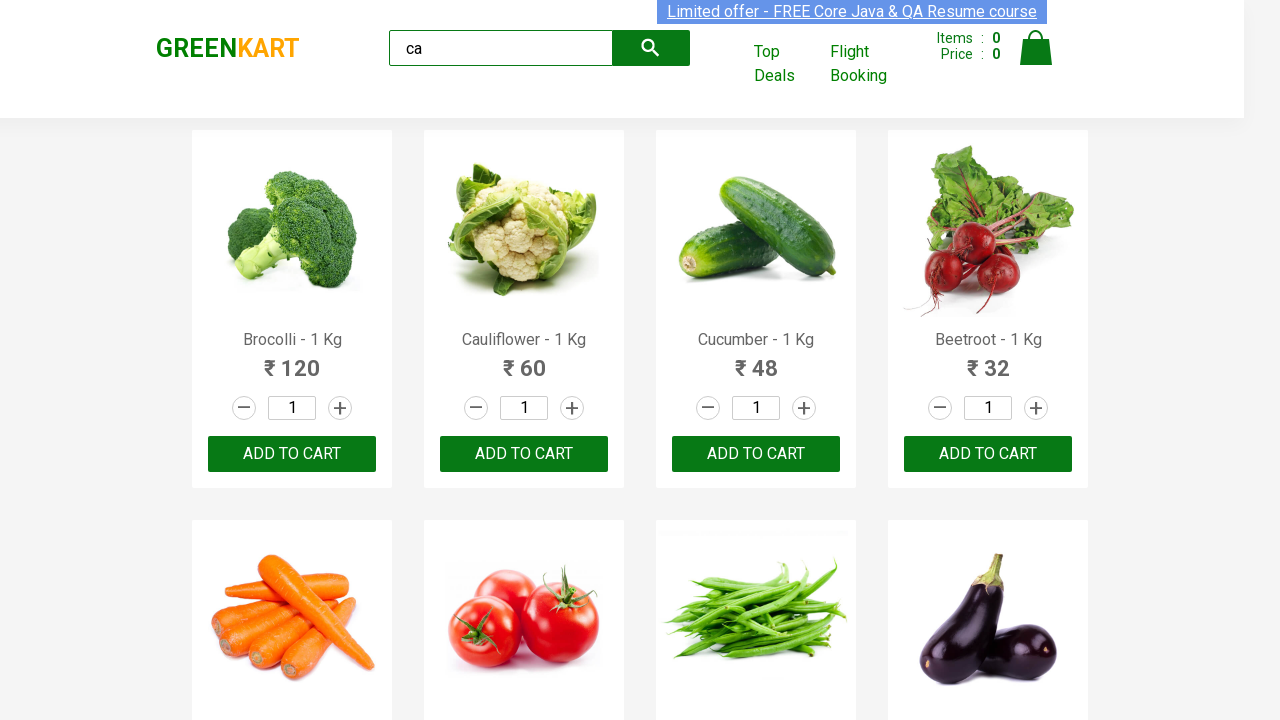

Waited 2000ms for products to load
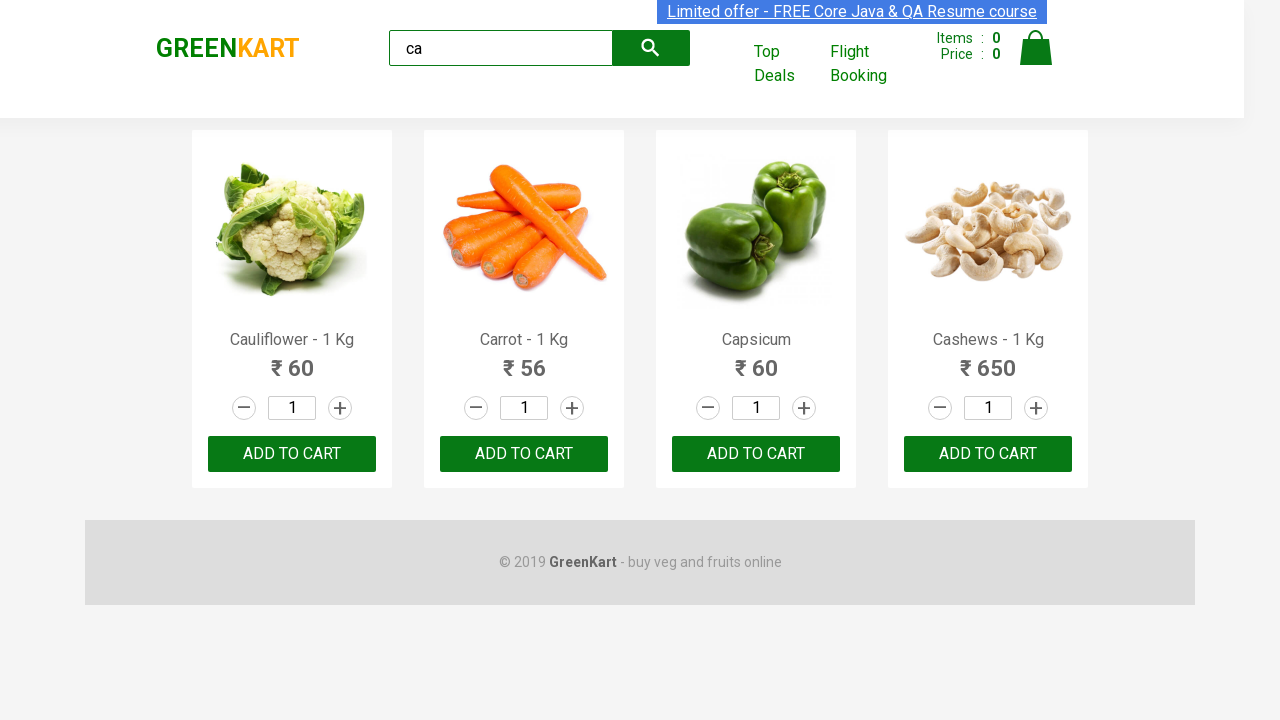

Waited for visible products to appear
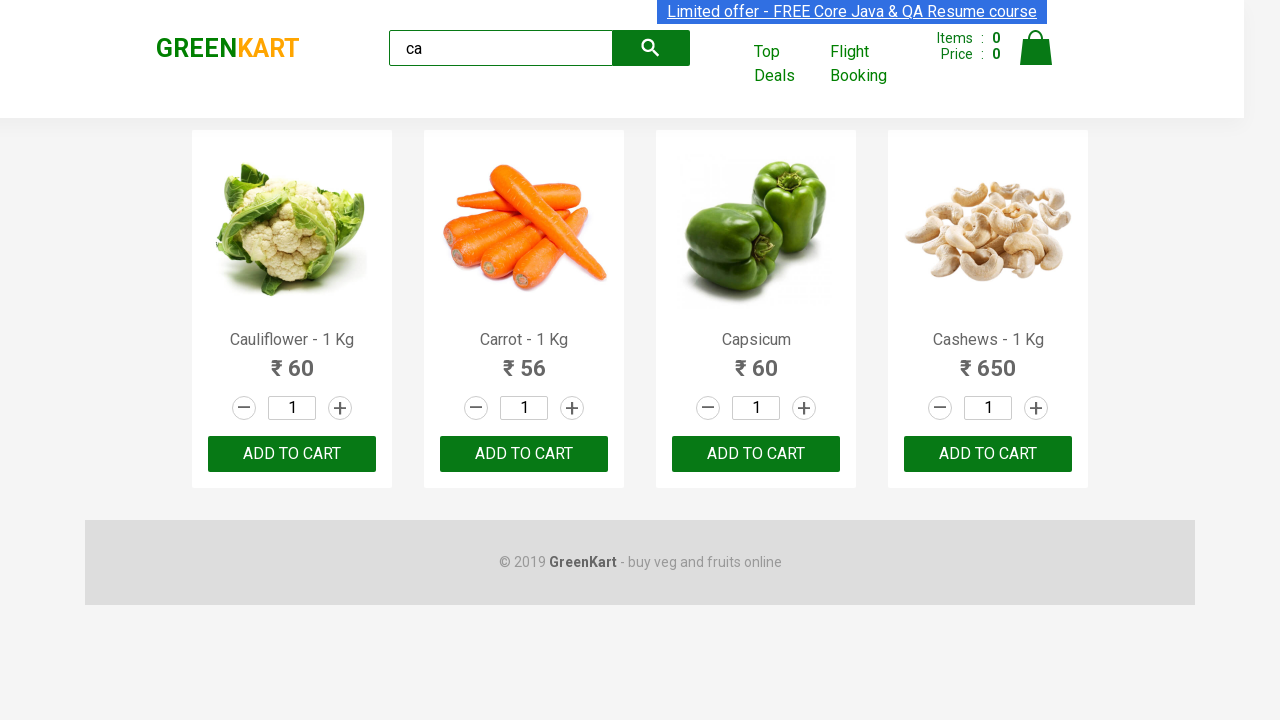

Located all visible products
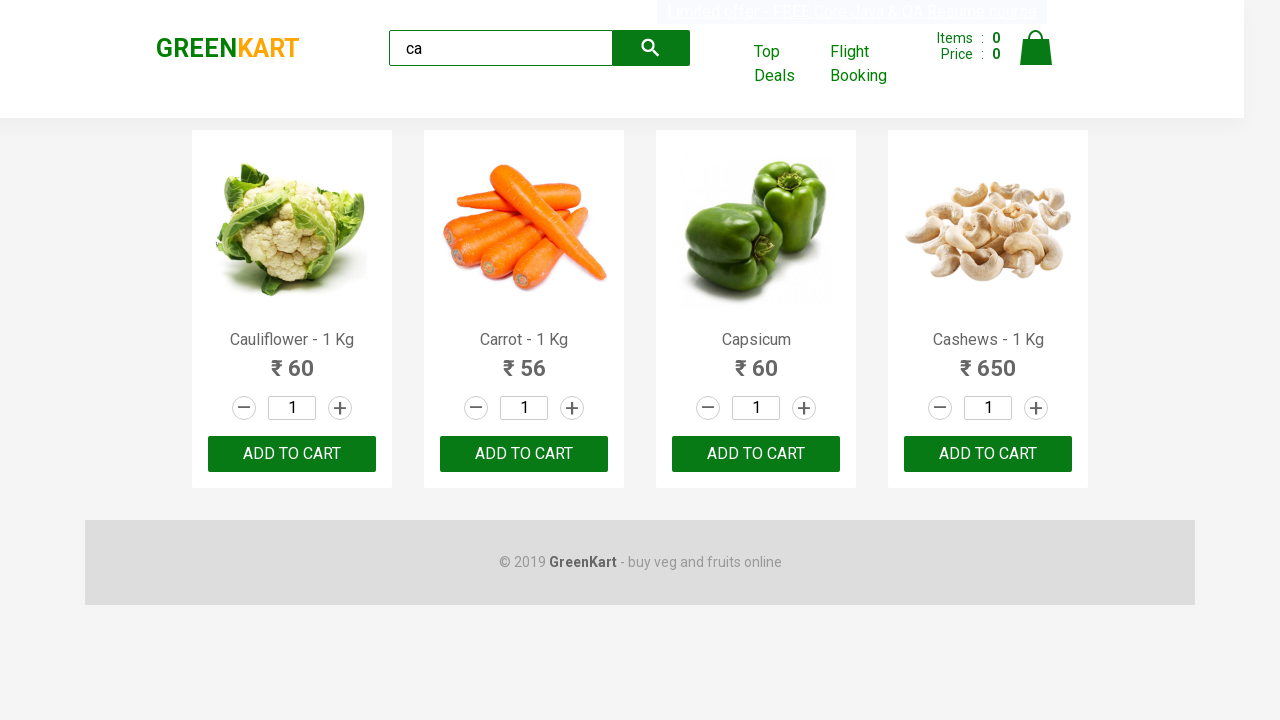

Verified that 4 products are displayed containing 'ca'
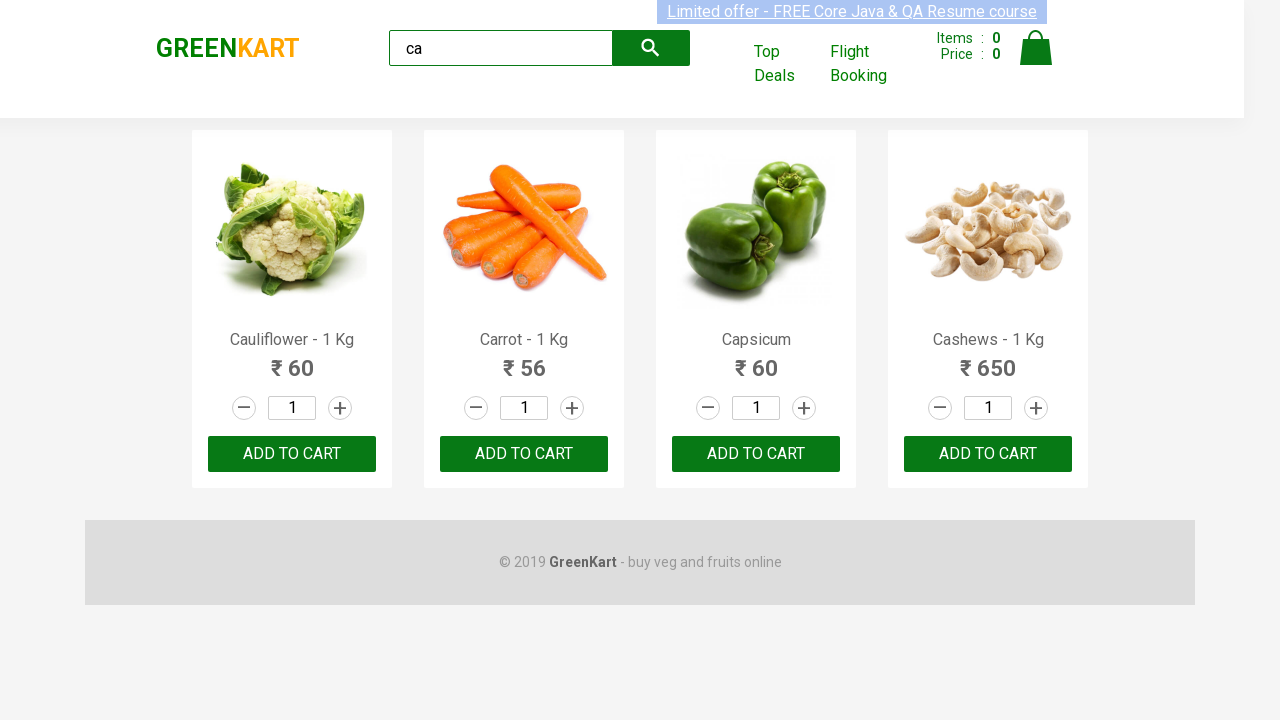

Clicked ADD TO CART button for 2nd product at (524, 454) on .products .product >> nth=1 >> text=ADD TO CART
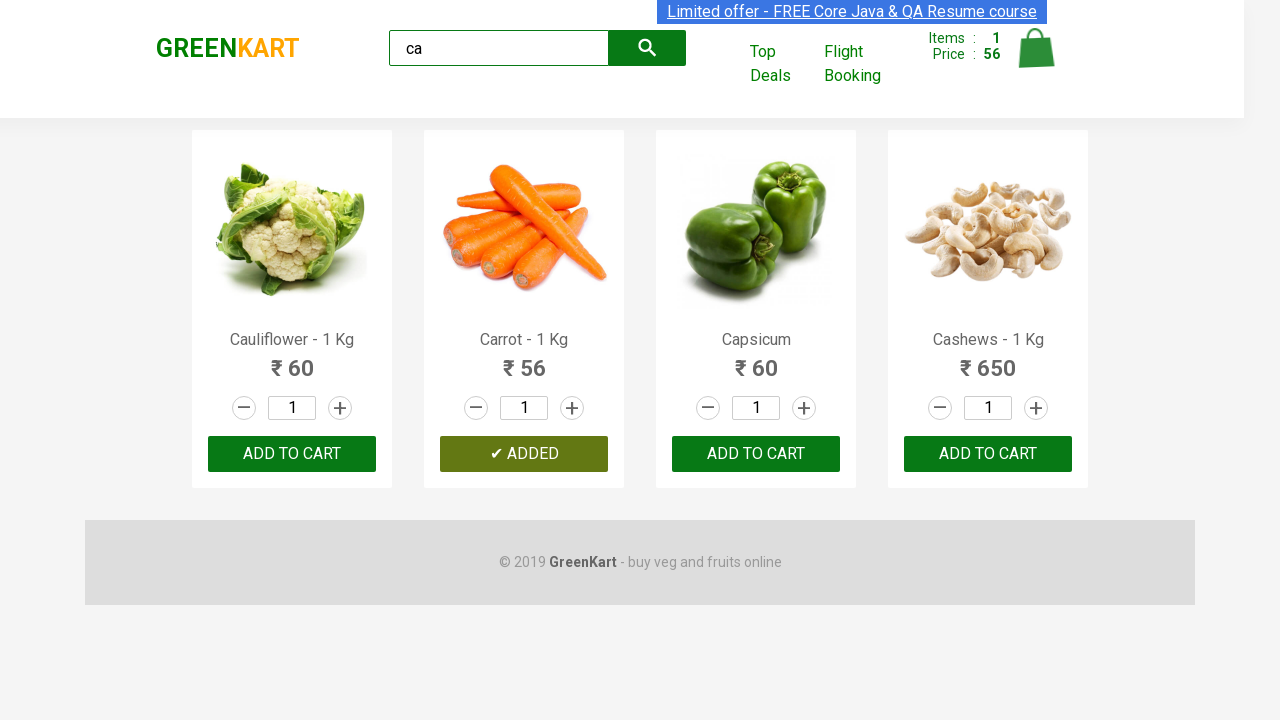

Located all products to search for Cashews
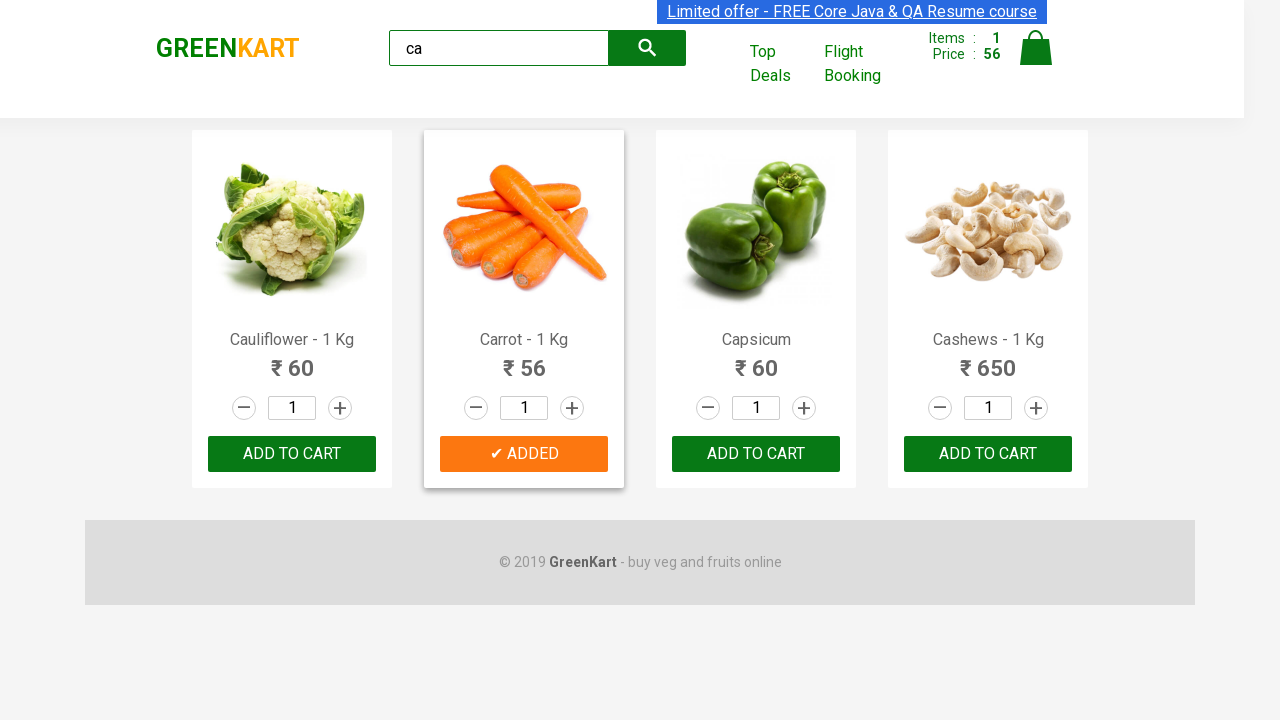

Counted 4 total products
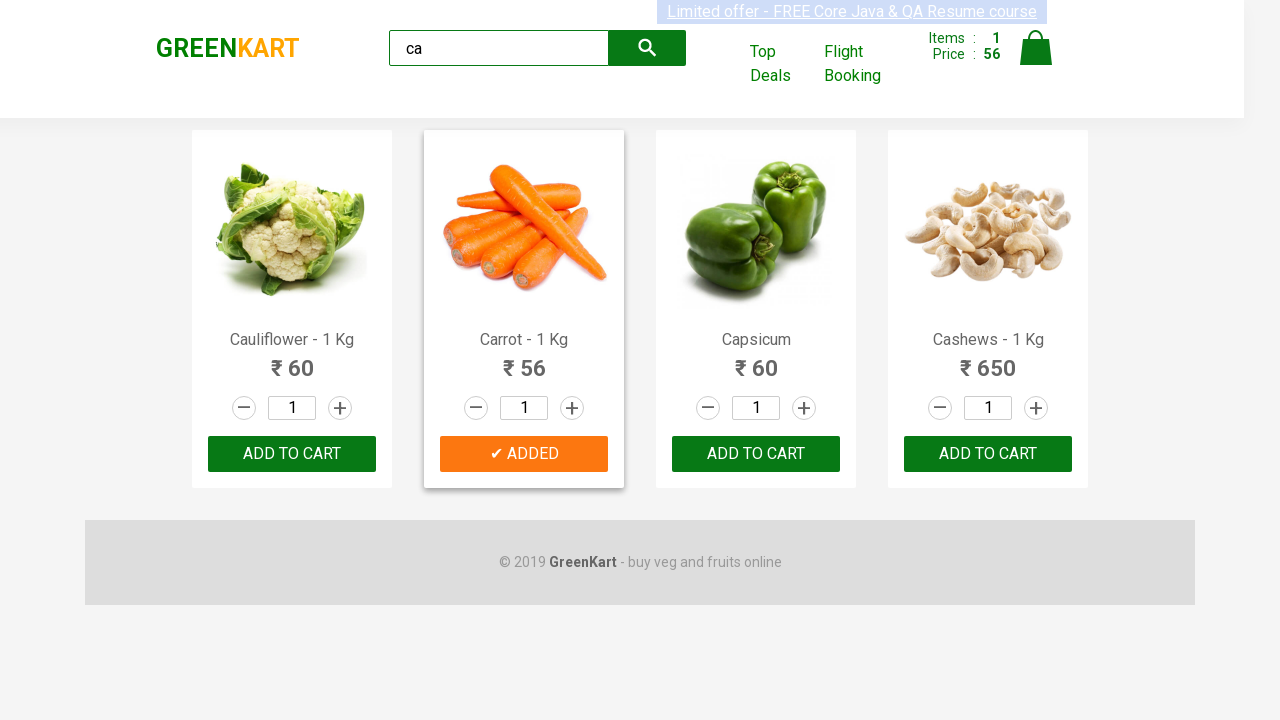

Selected product at index 0
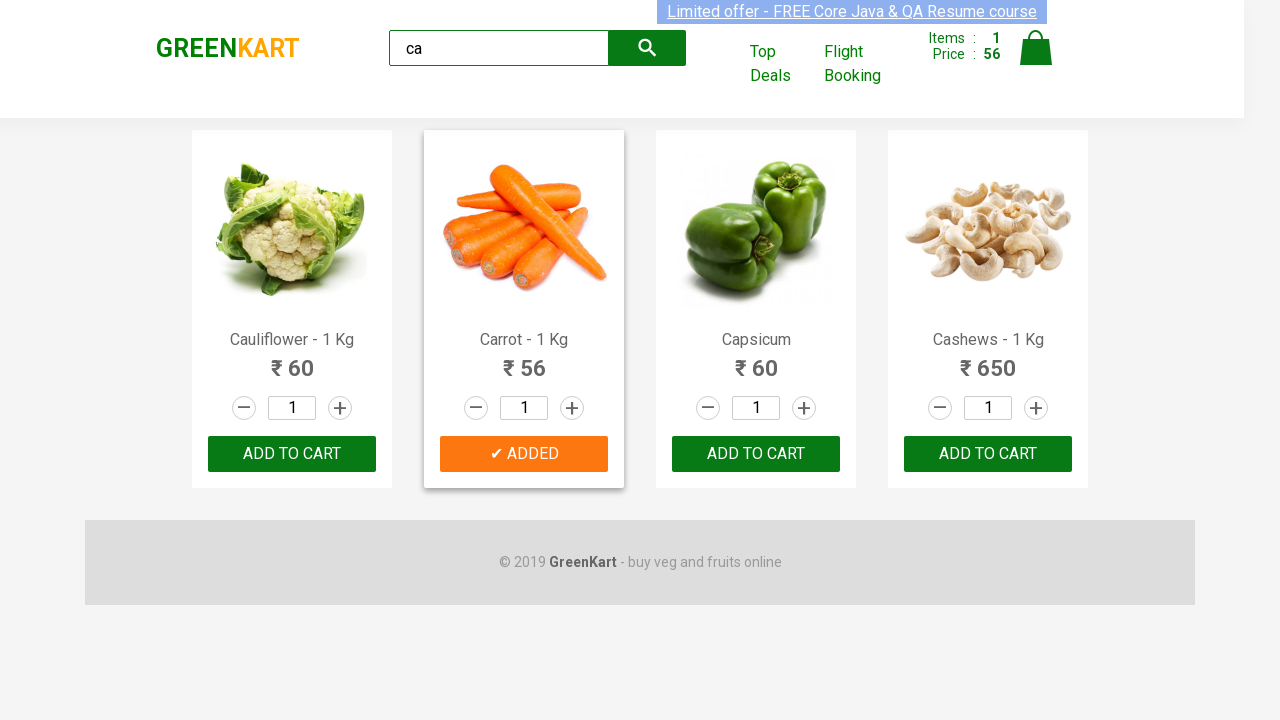

Retrieved product name: Cauliflower - 1 Kg
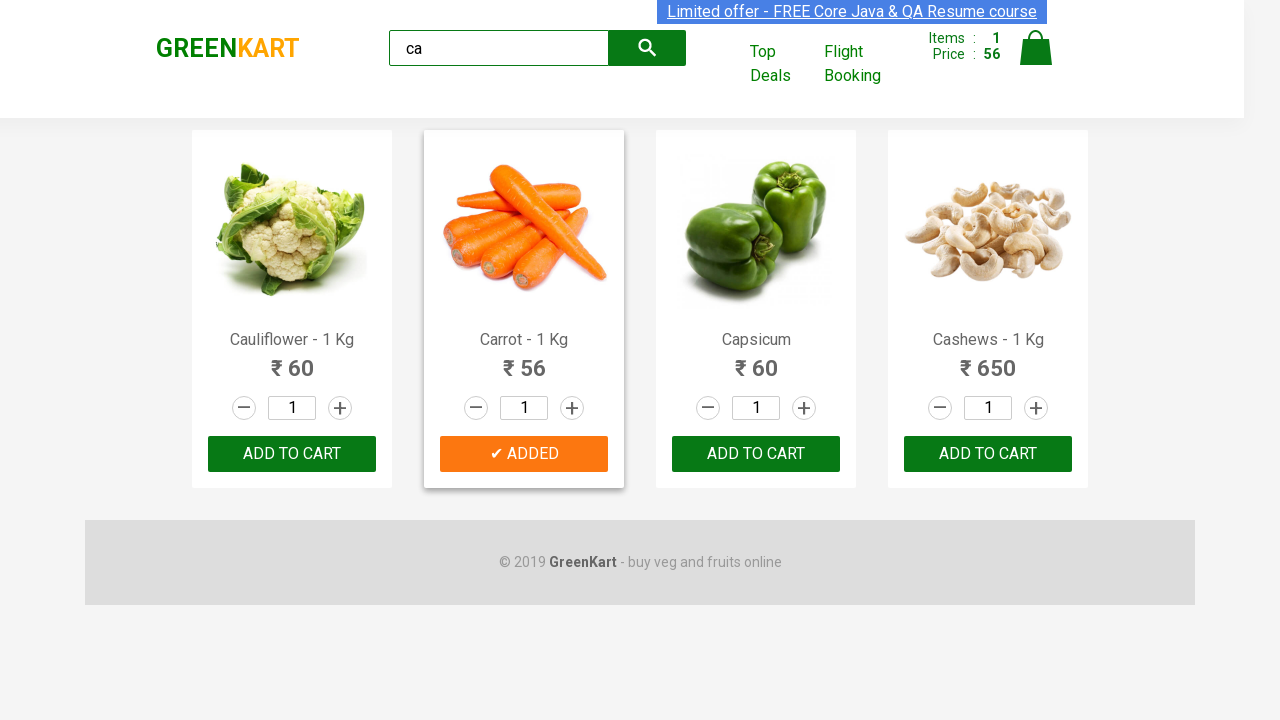

Selected product at index 1
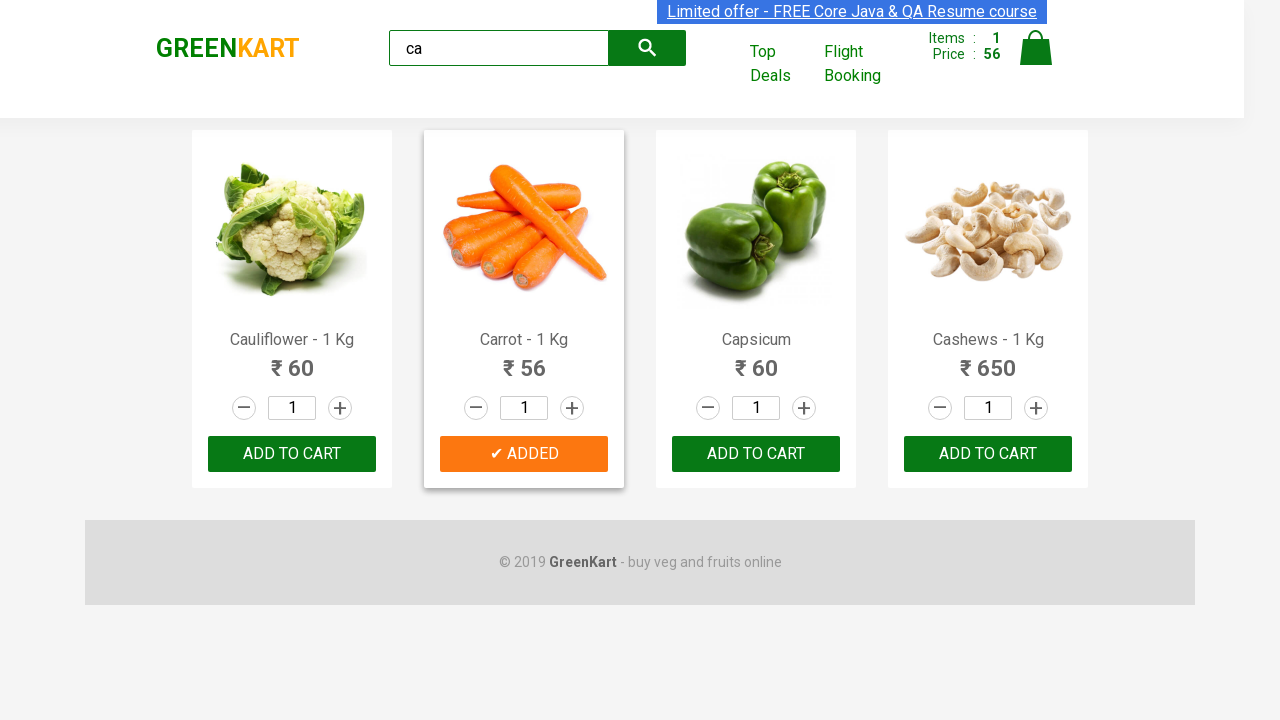

Retrieved product name: Carrot - 1 Kg
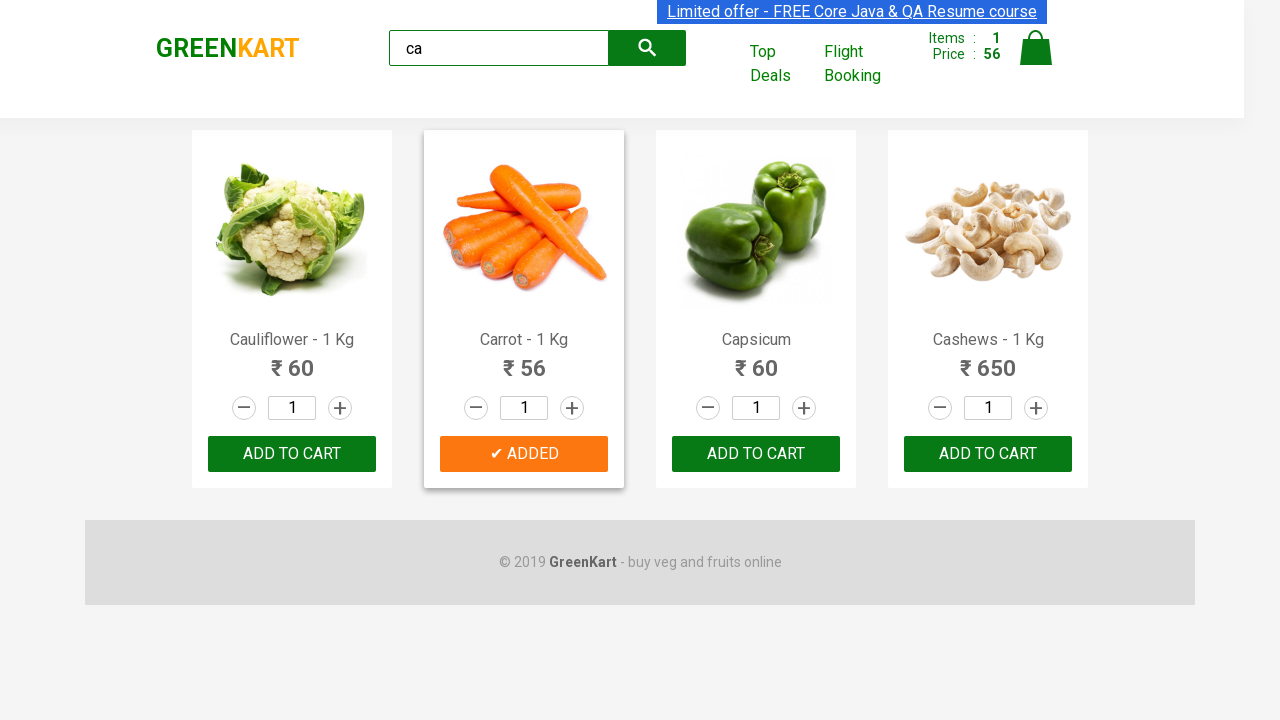

Selected product at index 2
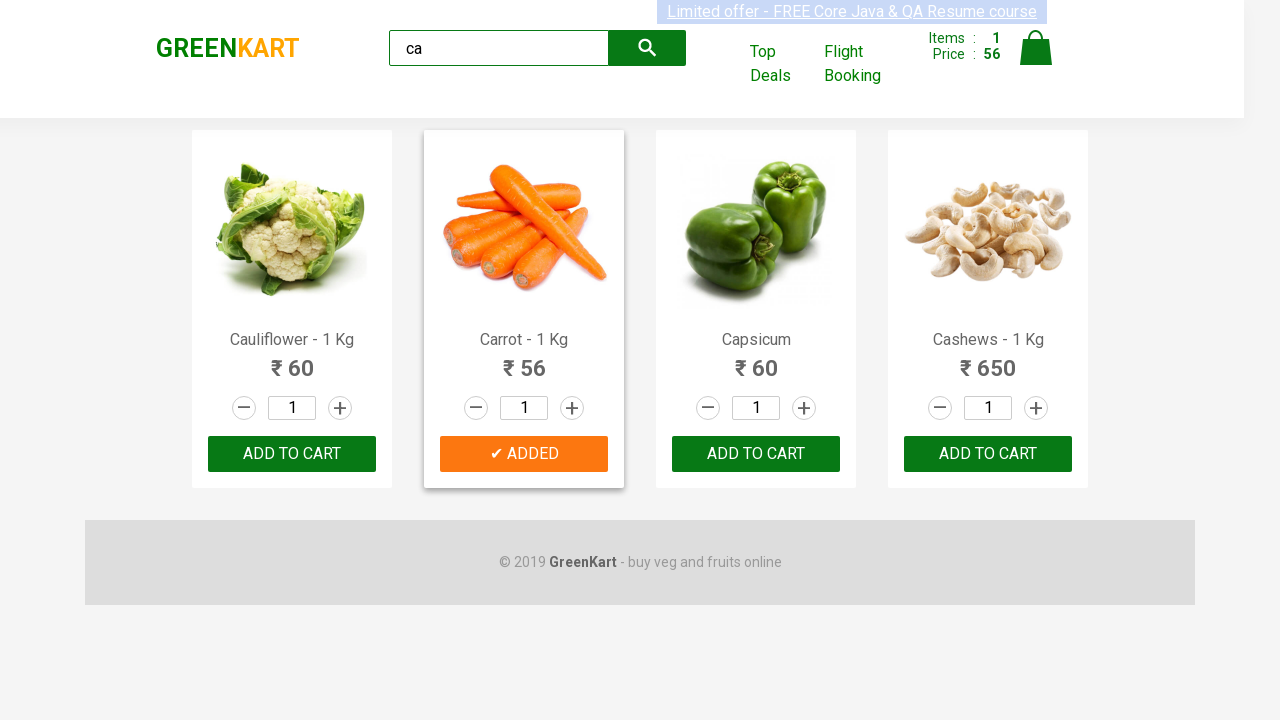

Retrieved product name: Capsicum
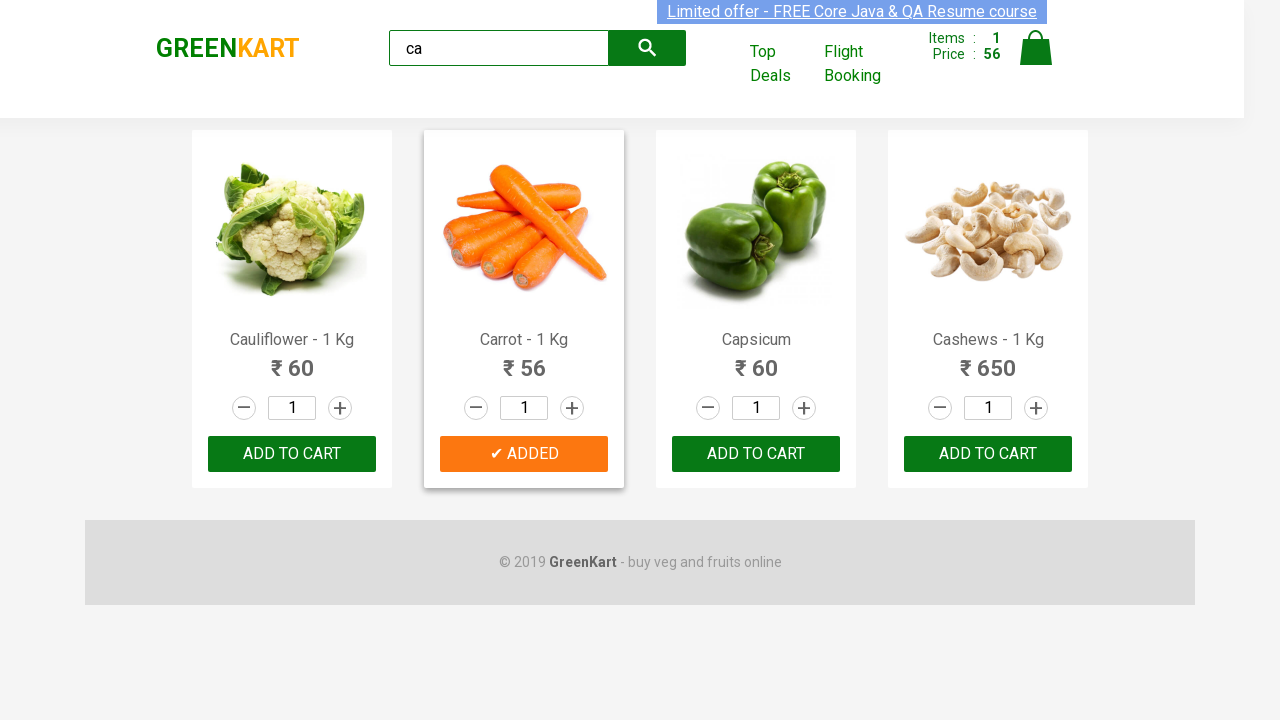

Selected product at index 3
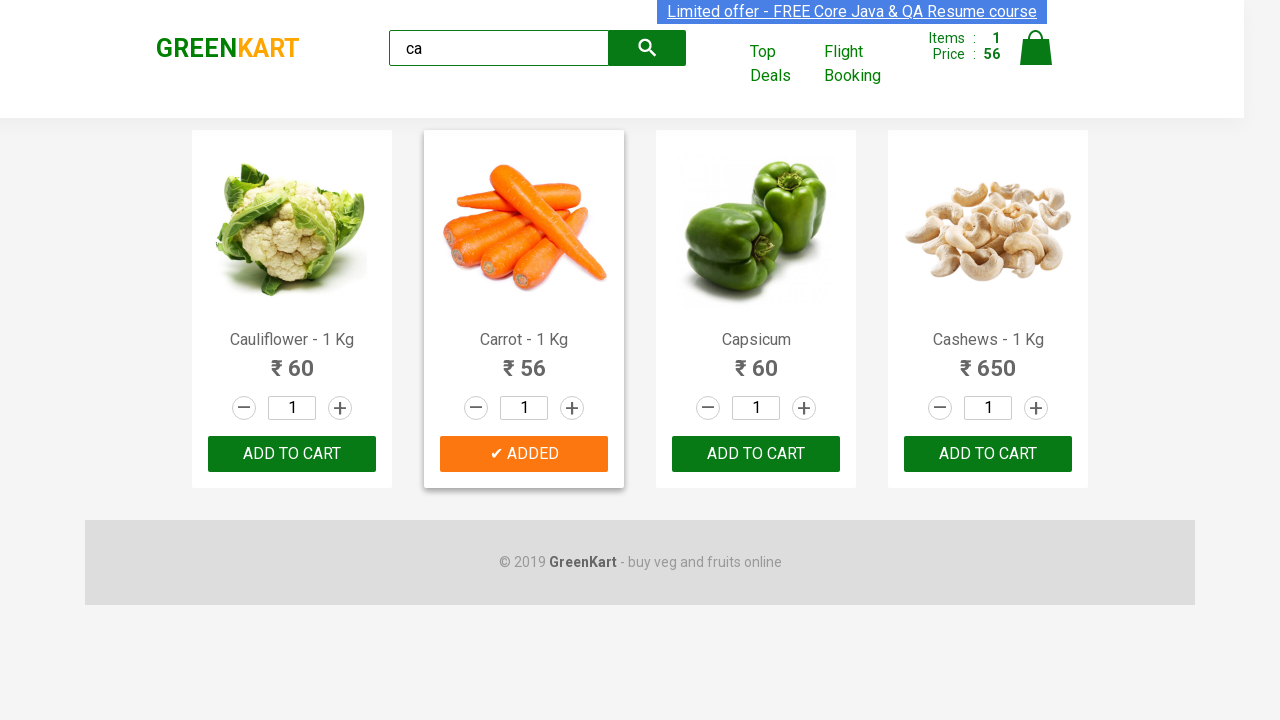

Retrieved product name: Cashews - 1 Kg
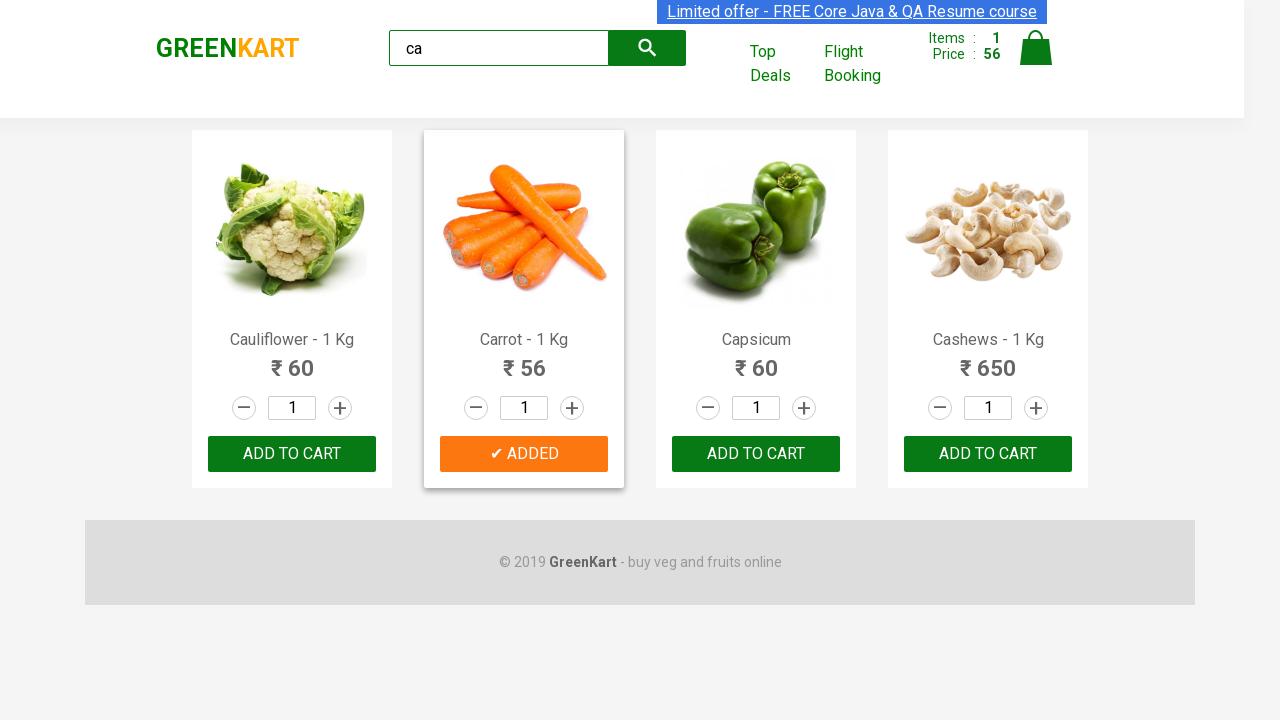

Clicked ADD TO CART for Cashews product: Cashews - 1 Kg at (988, 454) on .products .product >> nth=3 >> button
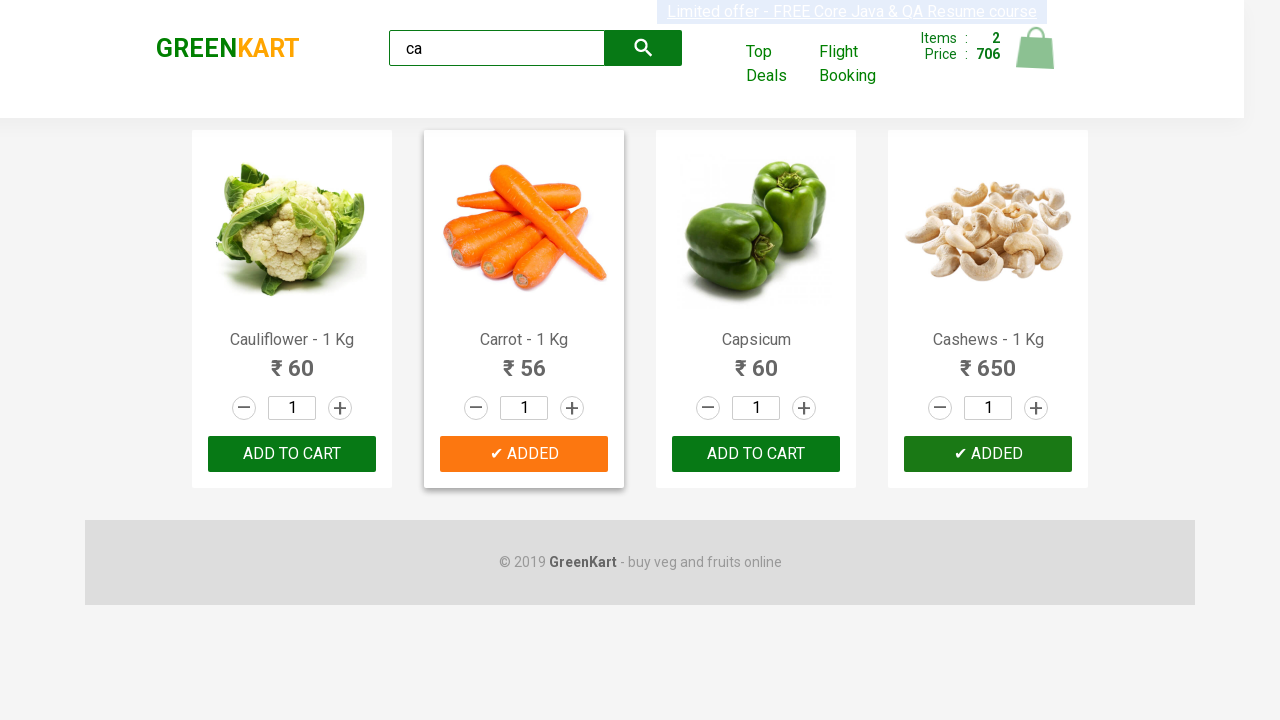

Waited for brand logo to appear
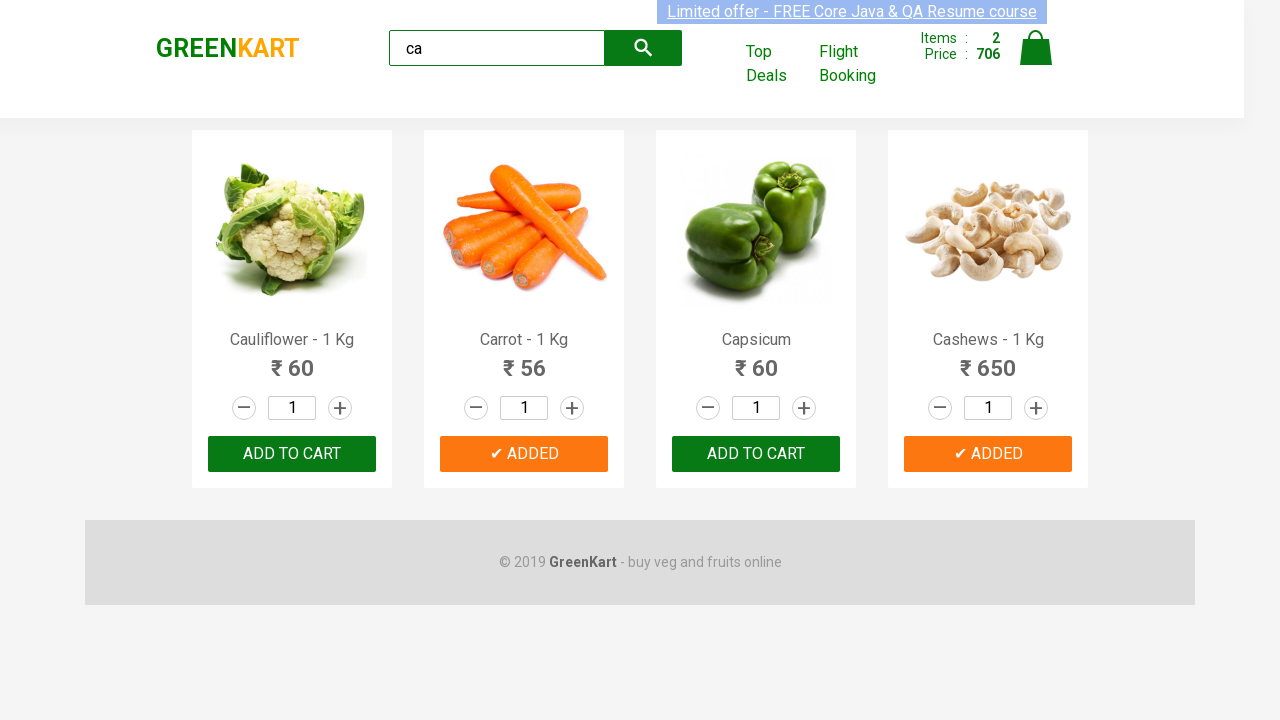

Verified brand logo text is 'GREENKART'
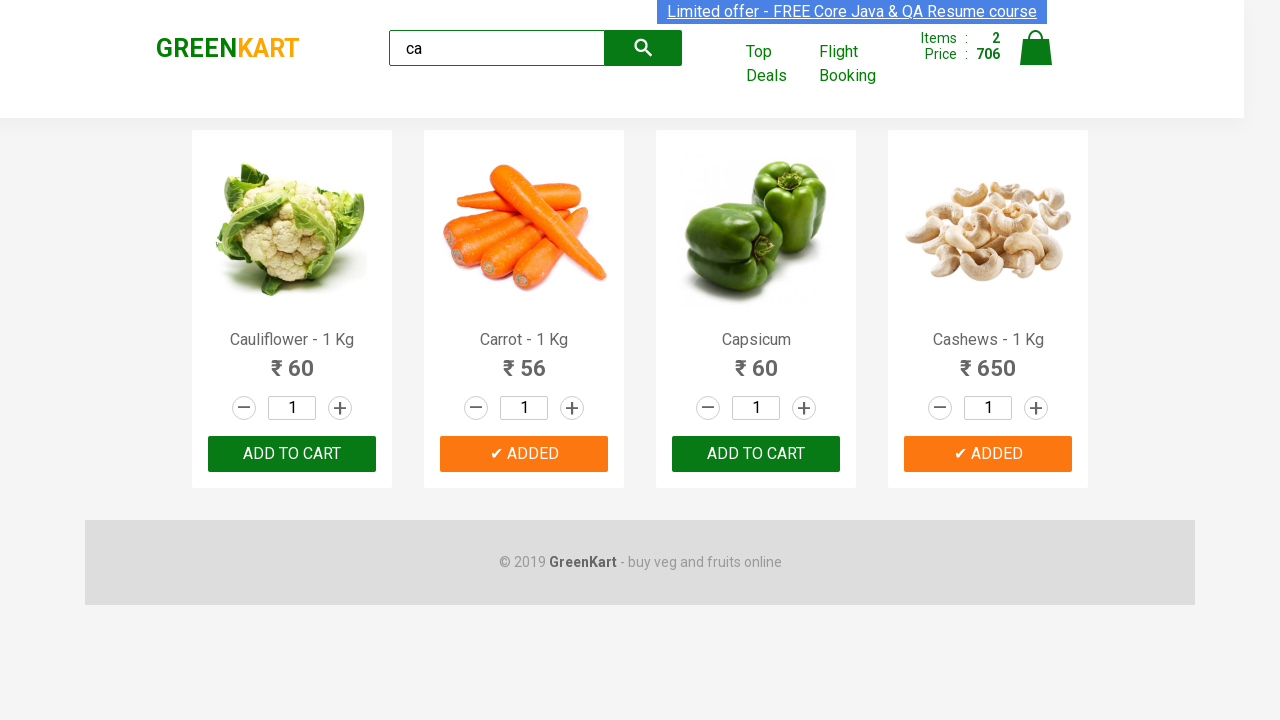

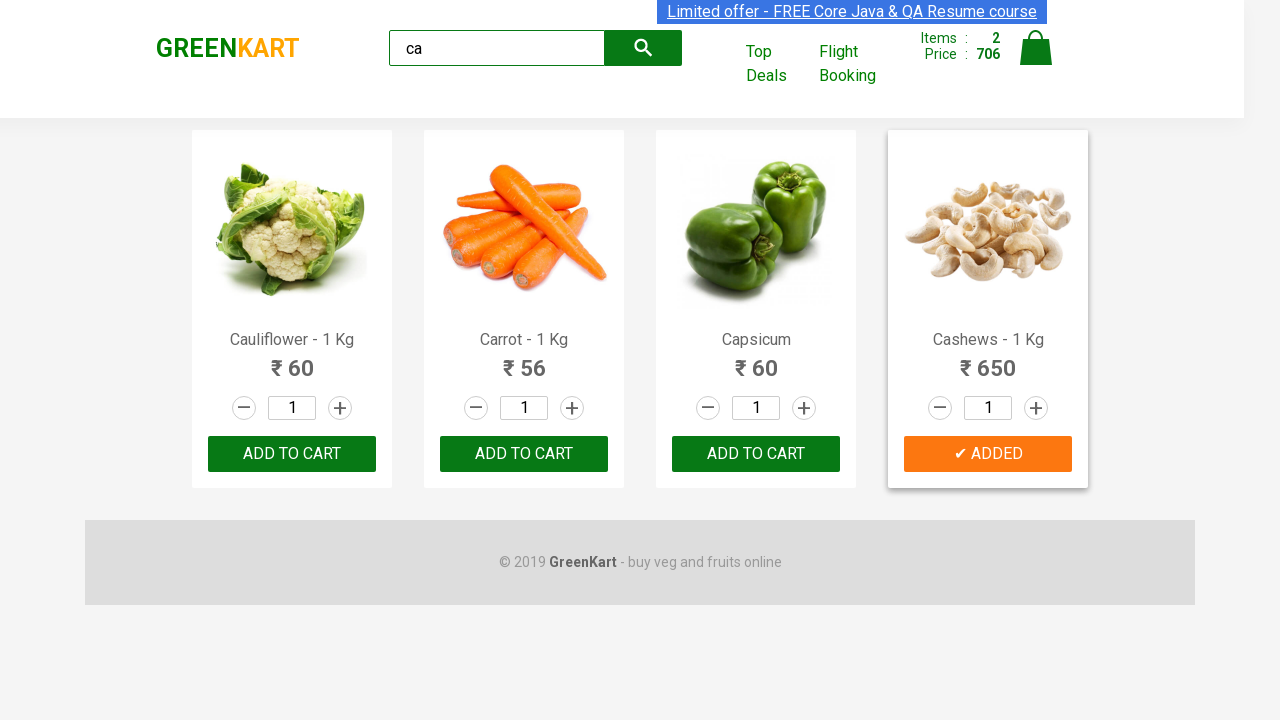